Navigates to the Aikisib homepage and verifies that the page contains expected content related to Aikido.

Starting URL: https://aikisib.ru

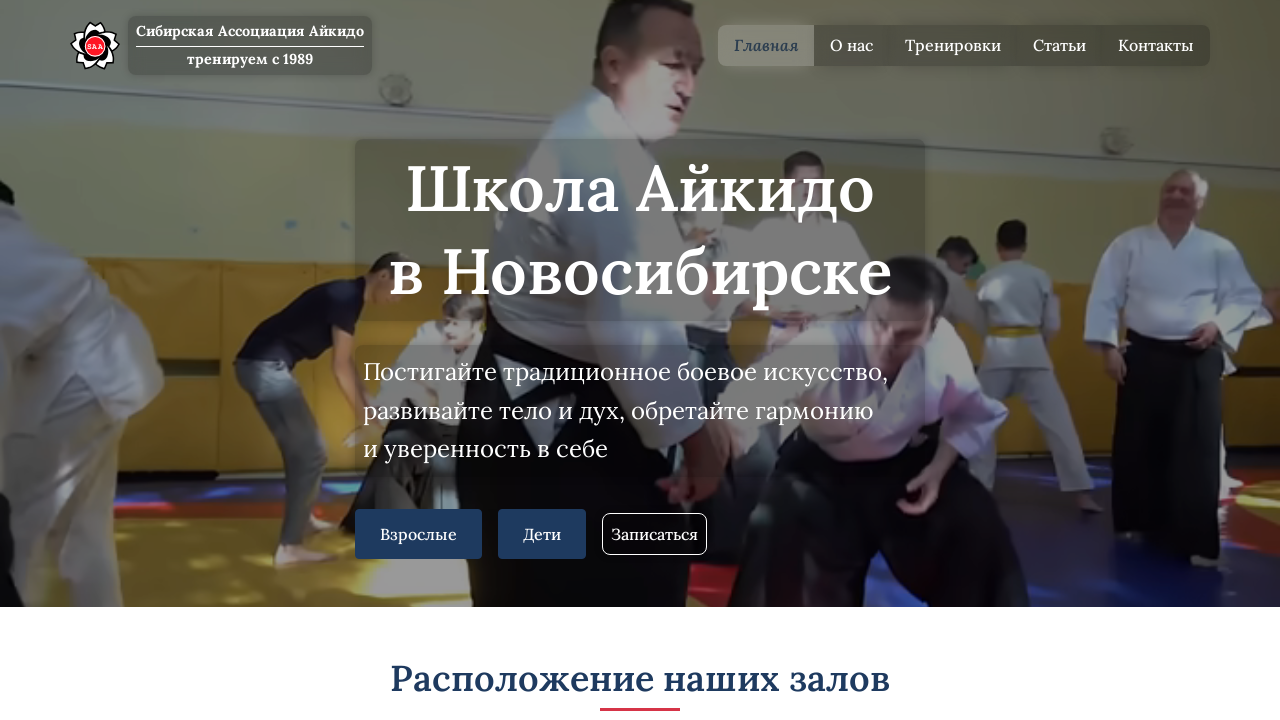

Navigated to Aikisib homepage at https://aikisib.ru
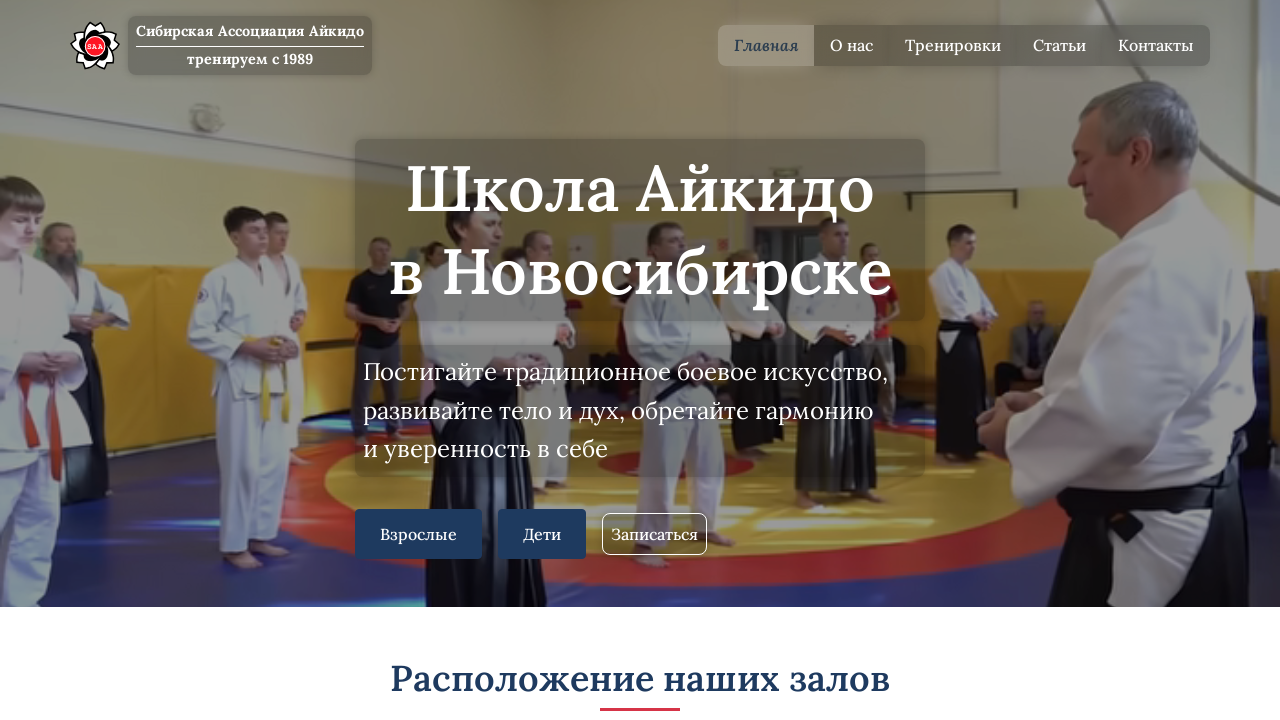

Waited for page to fully load (domcontentloaded)
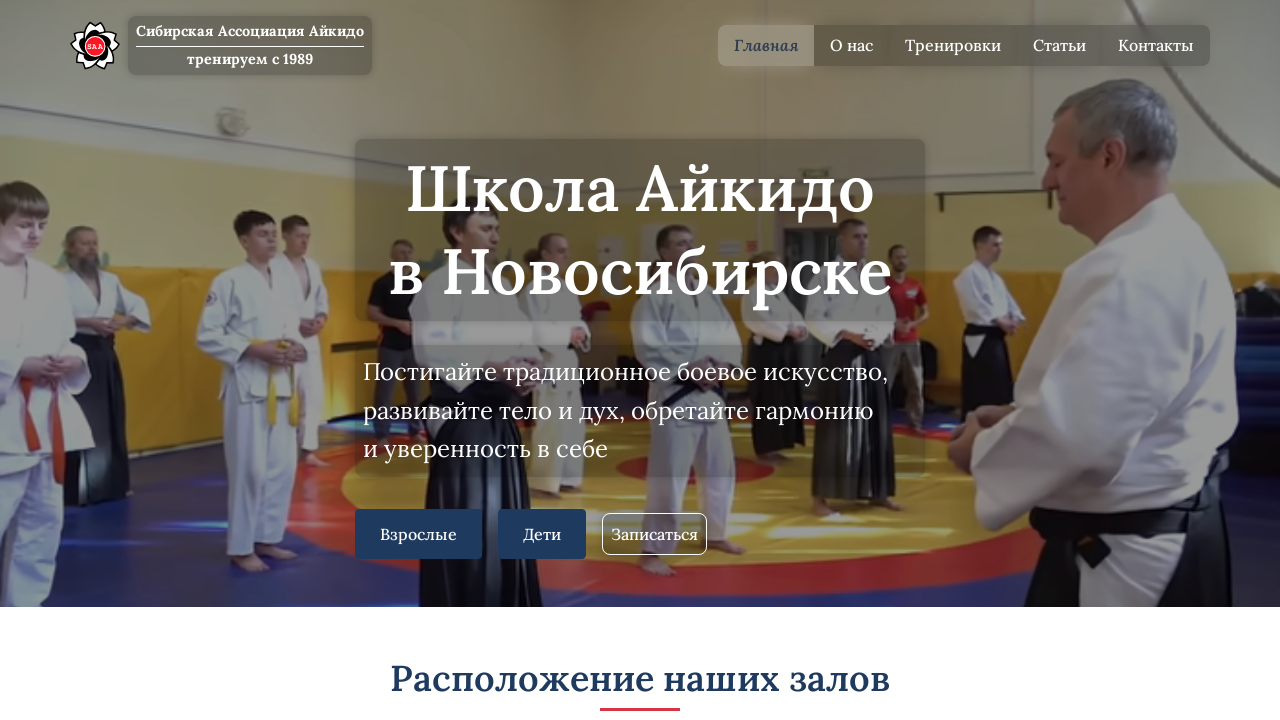

Verified page contains 'Айкидо' text - Aikido content found
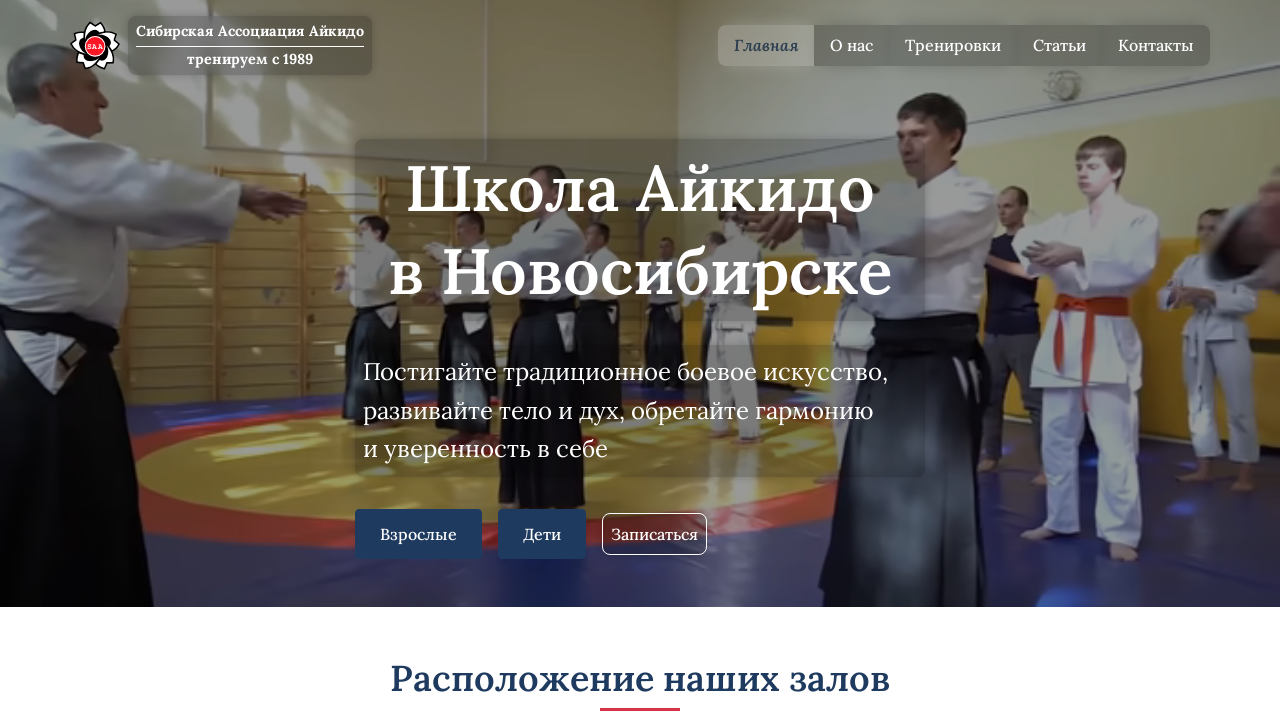

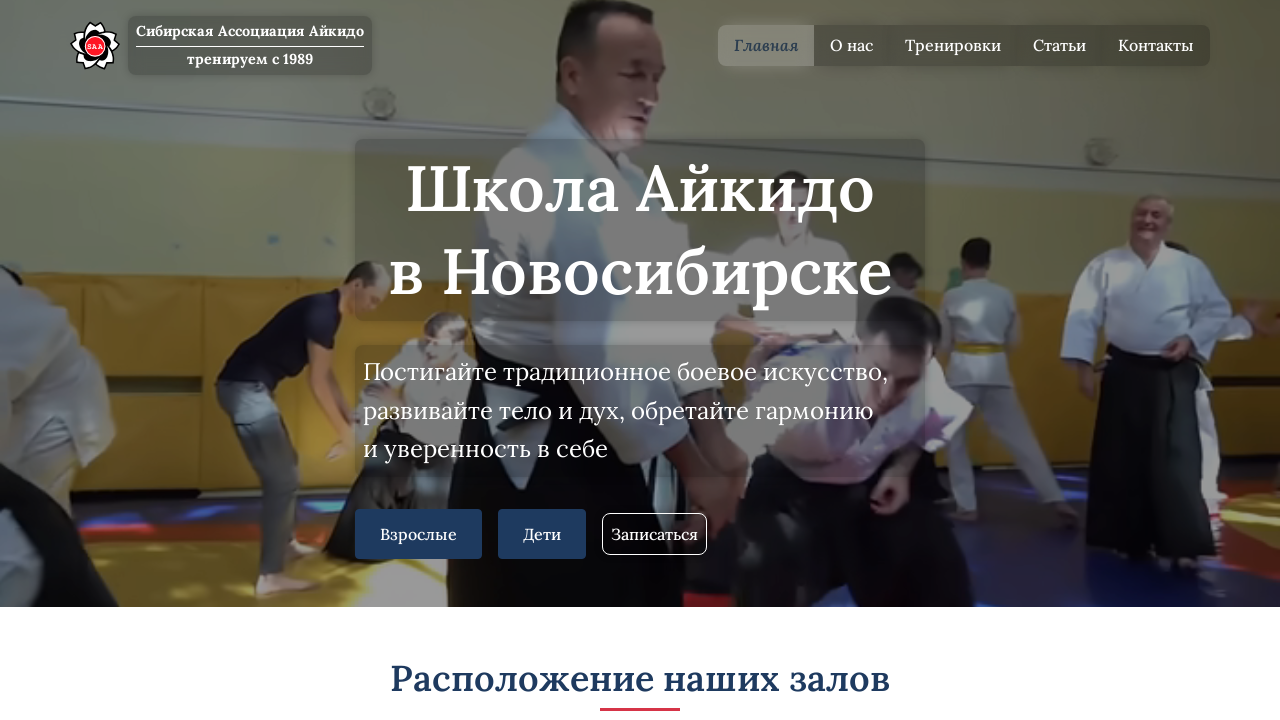